Tests drag and drop functionality by dragging an element from source to target location on a demo page

Starting URL: https://qavbox.github.io/demo/dragndrop/

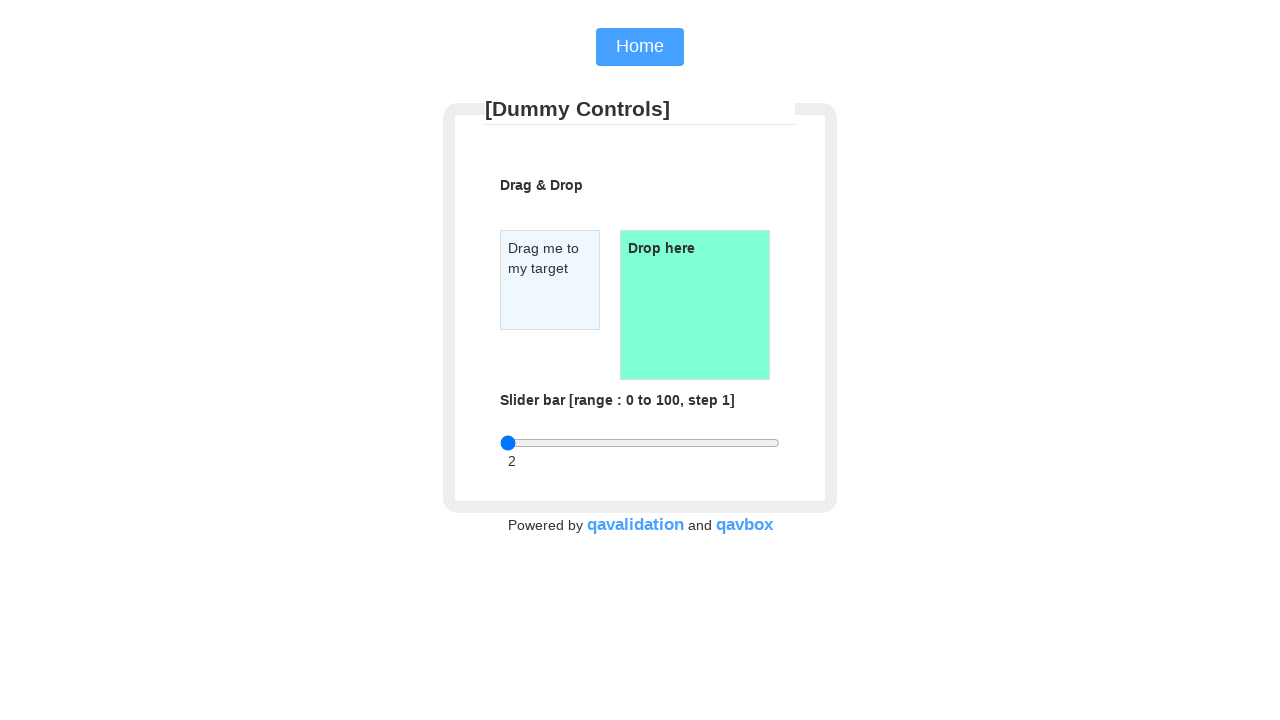

Located draggable source element
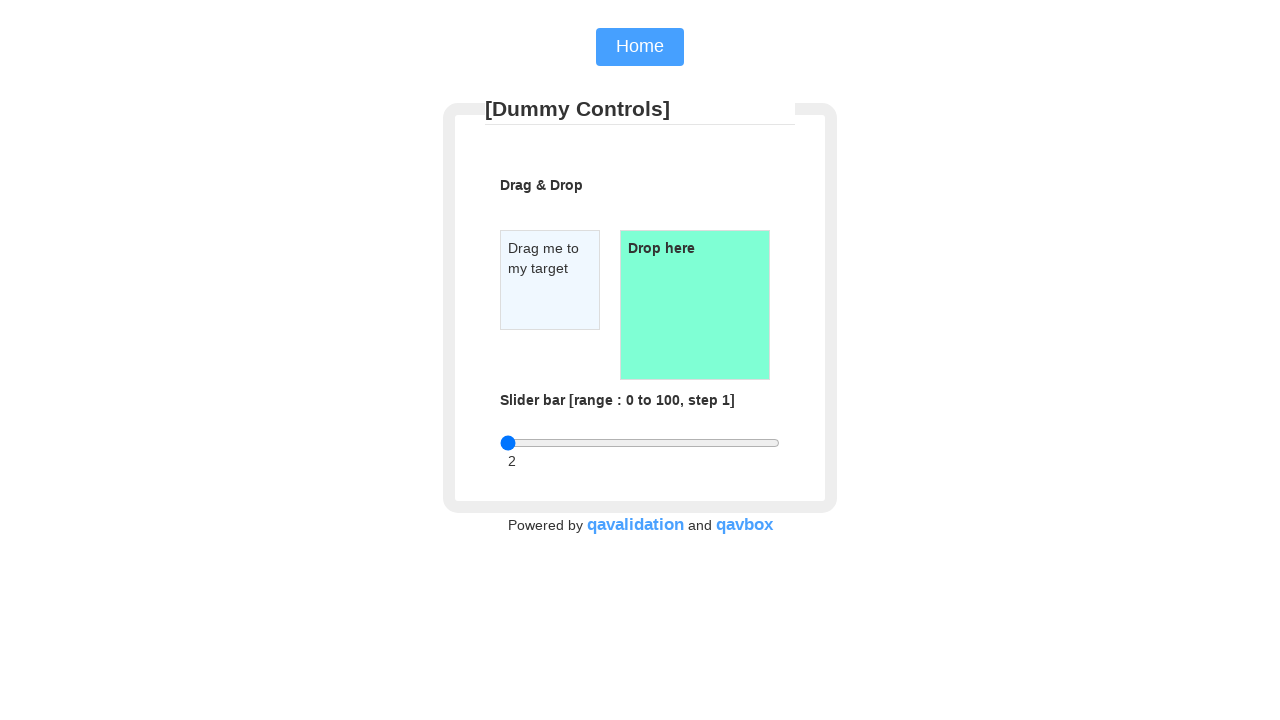

Located droppable target element
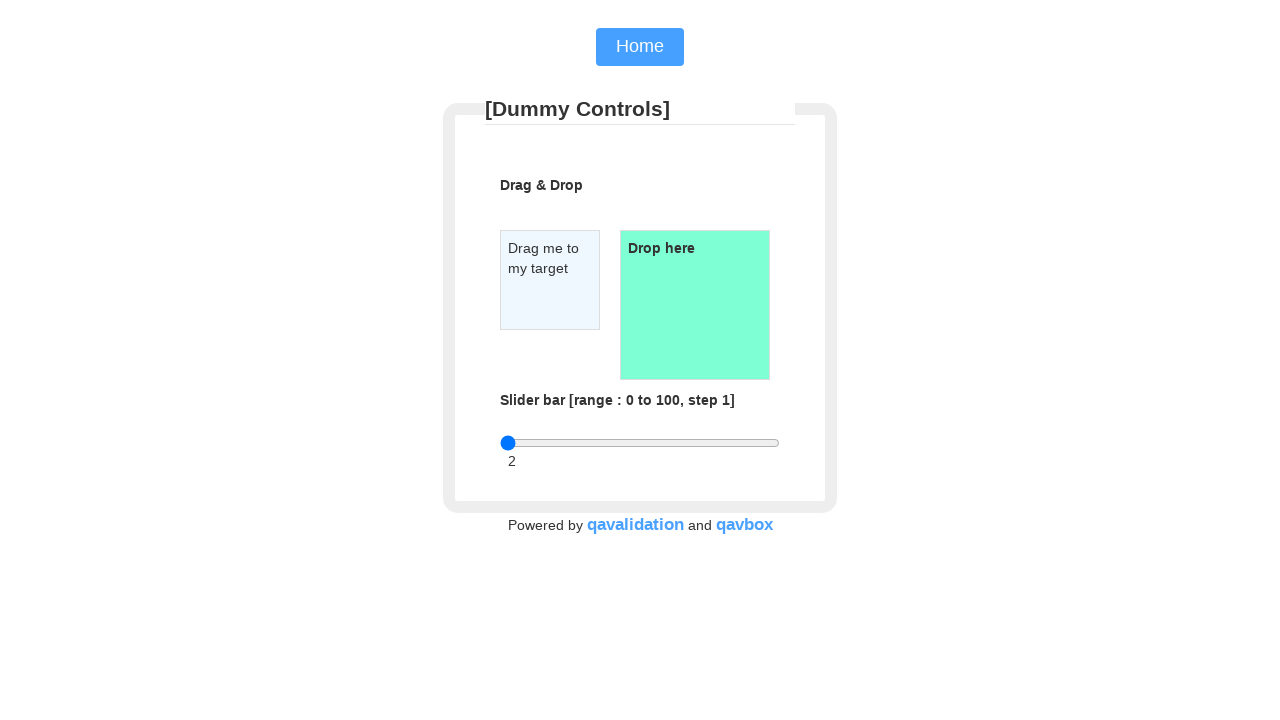

Dragged source element to target location at (695, 305)
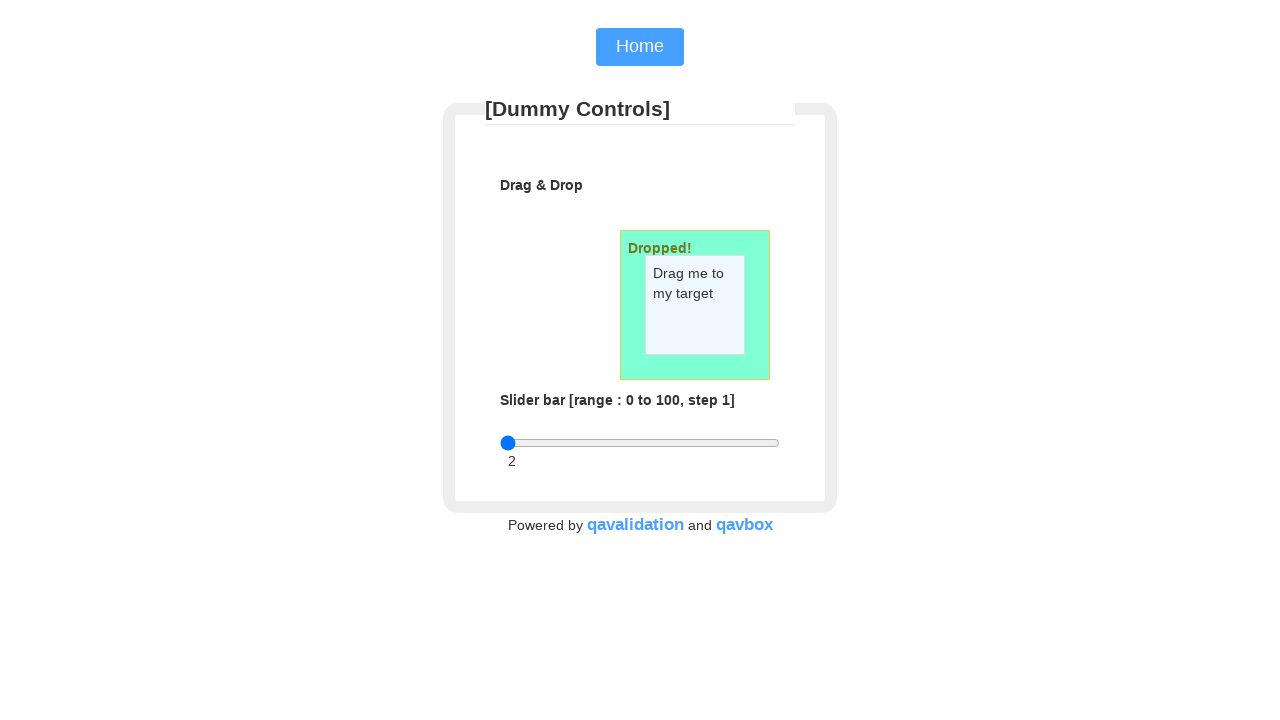

Waited for drag and drop action to complete
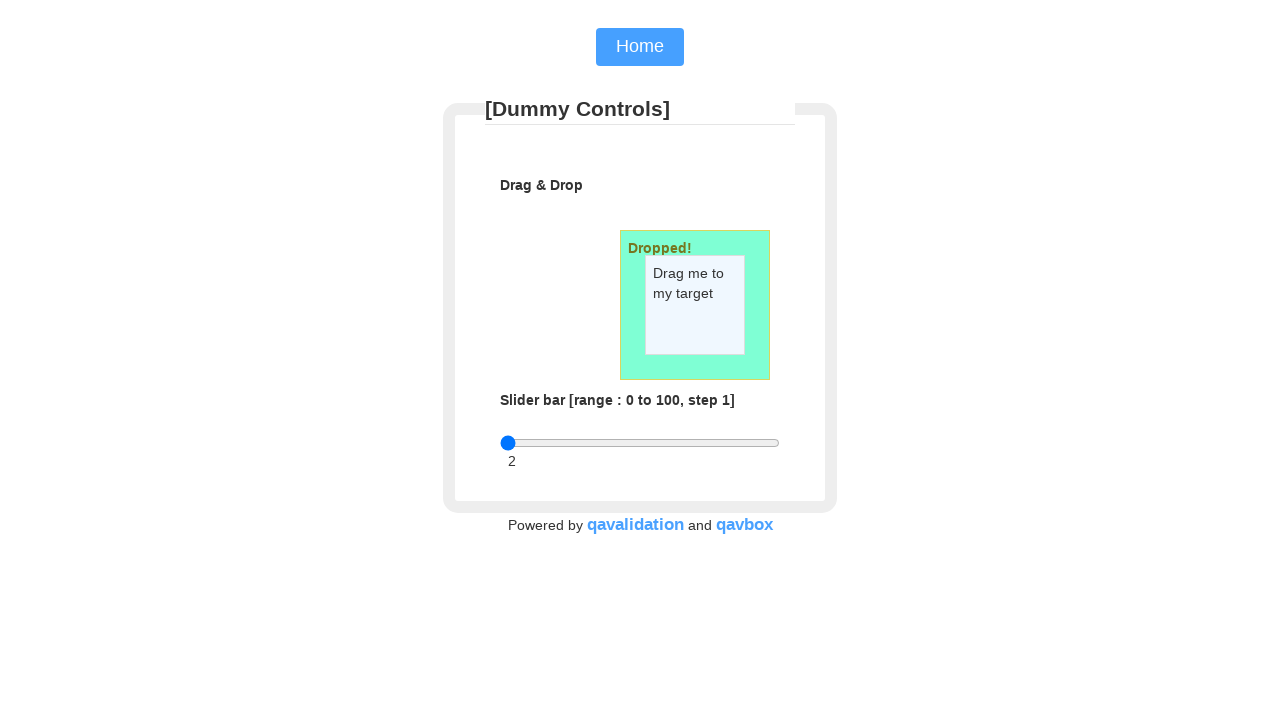

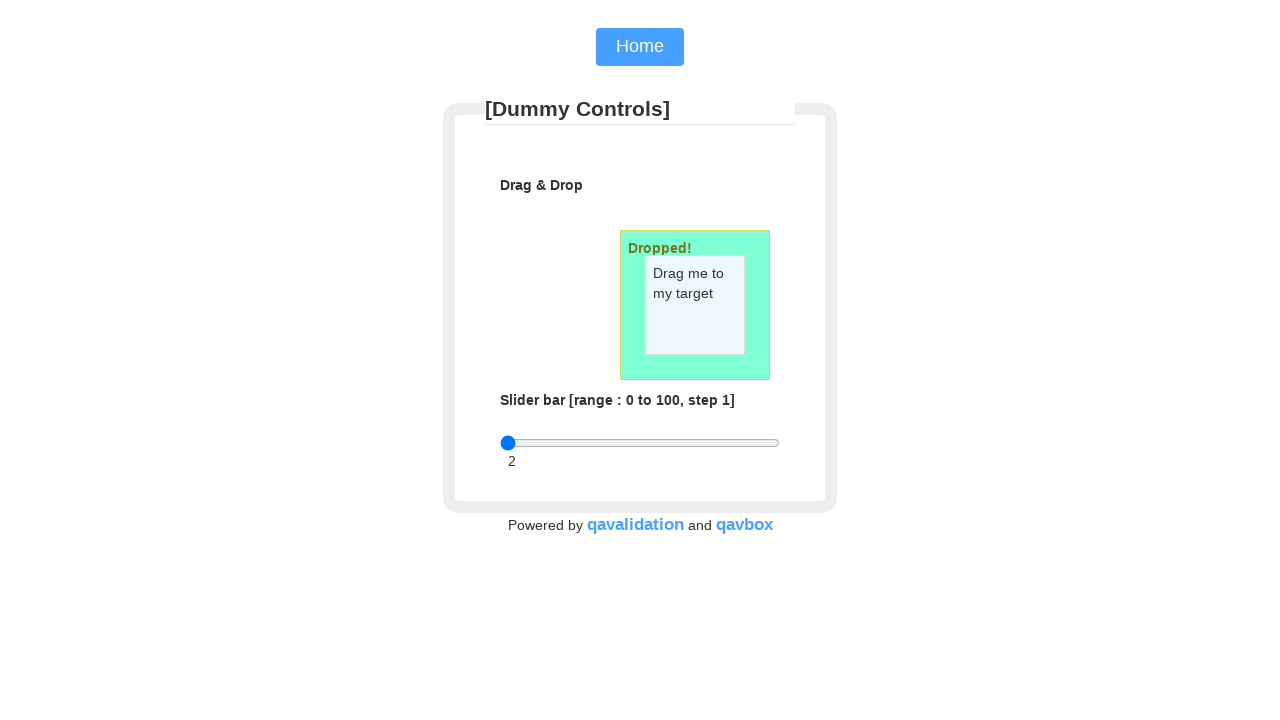